Fills out a practice automation form with personal details including name, email, phone number, address, gender, hobbies, subjects, and date of birth selection.

Starting URL: https://demoqa.com/automation-practice-form

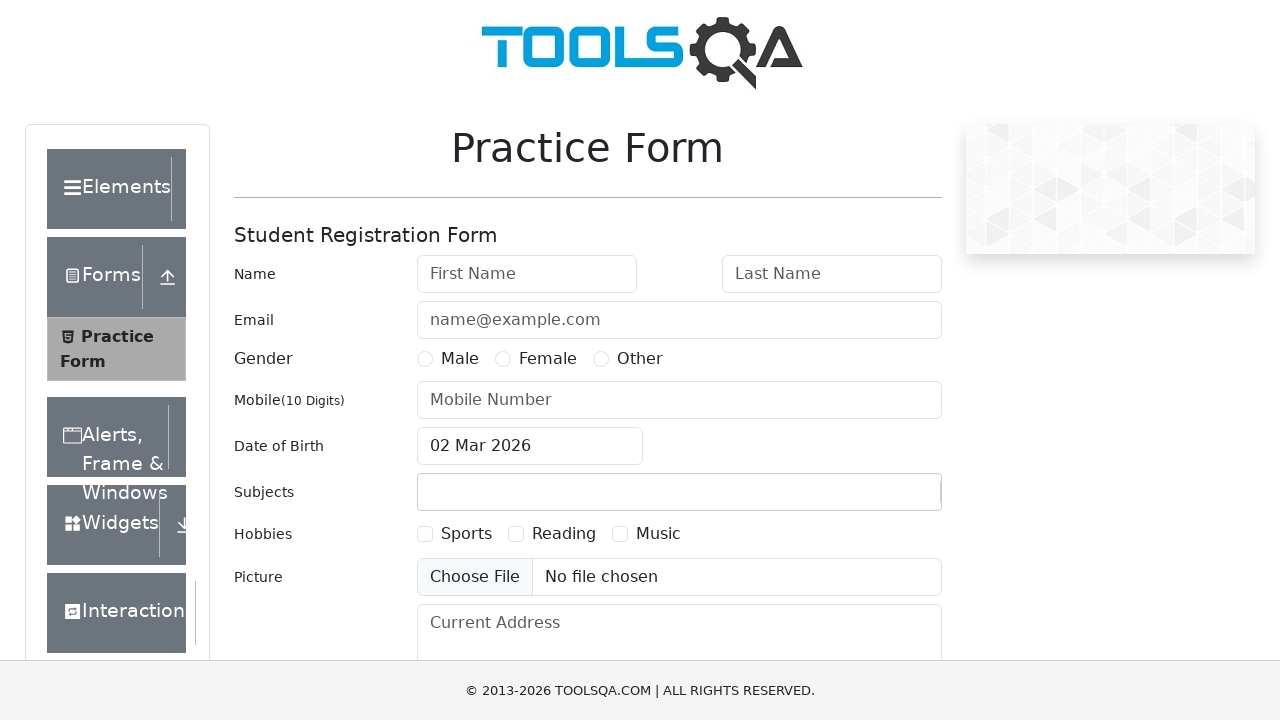

Scrolled to address field to ensure form visibility
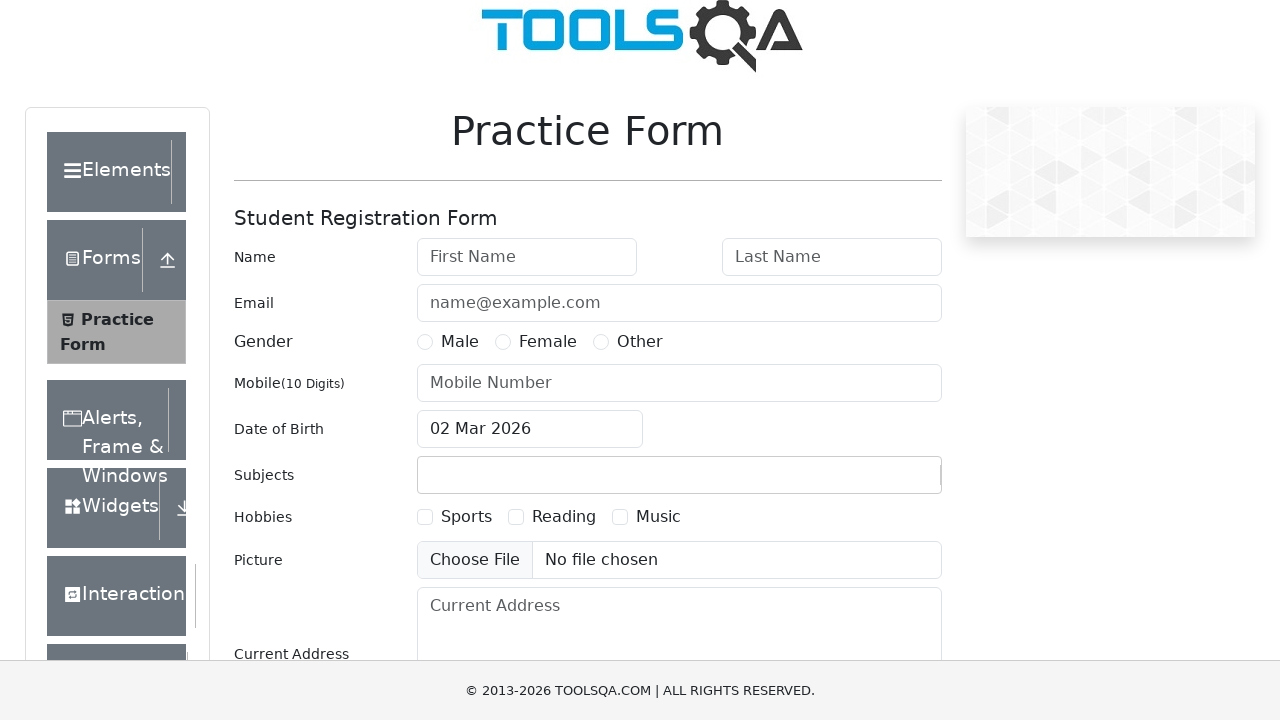

Filled first name field with 'James' on #firstName
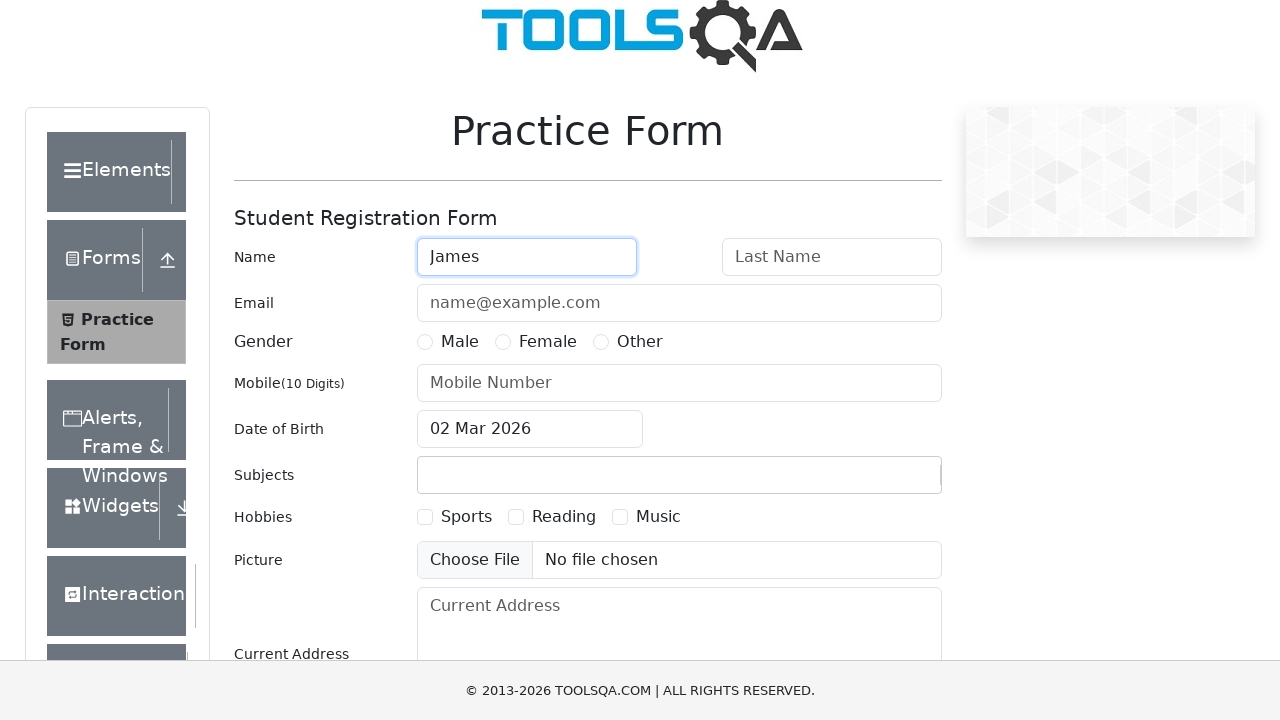

Filled last name field with 'Wilson' on #lastName
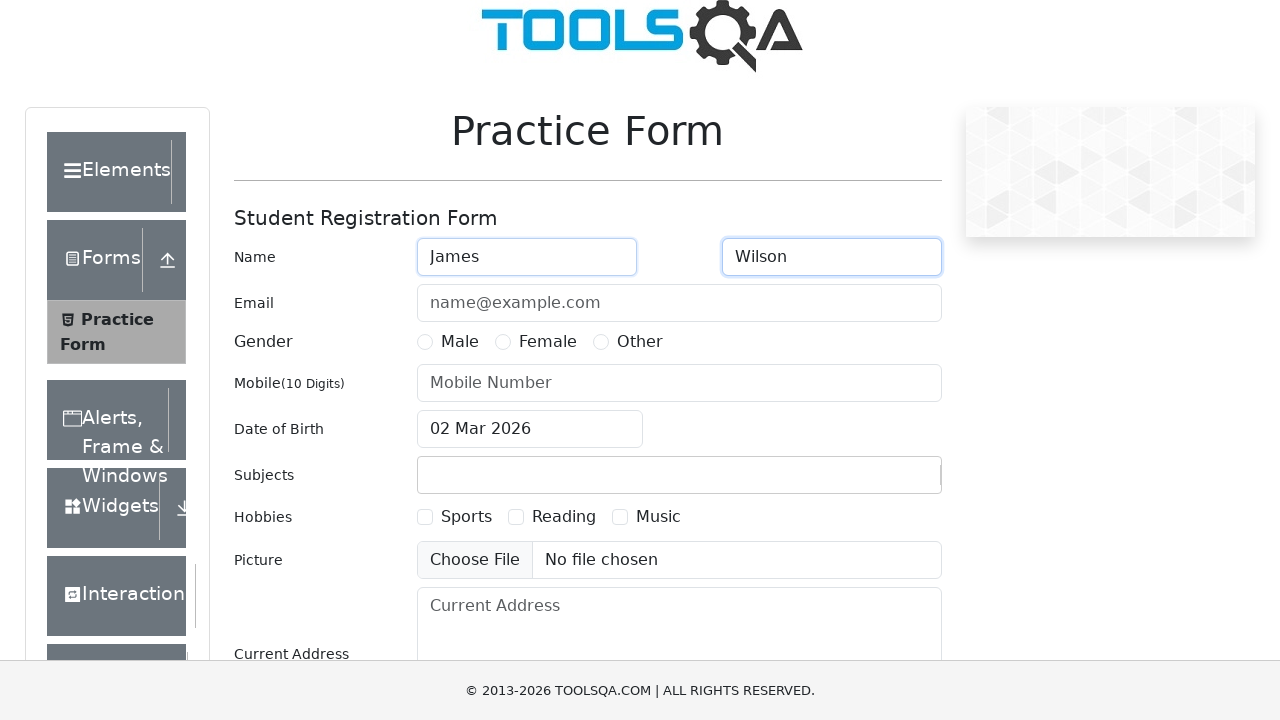

Filled email field with 'james.wilson@example.com' on #userEmail
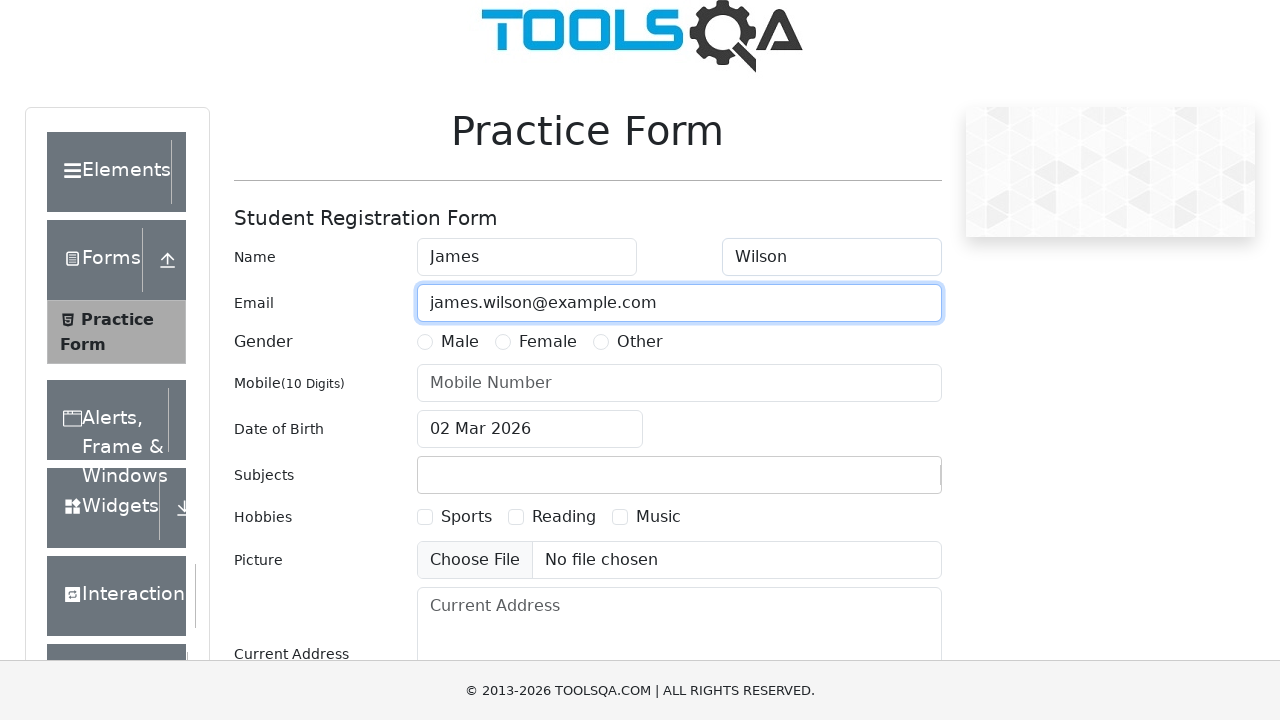

Filled phone number field with '8745123690' on #userNumber
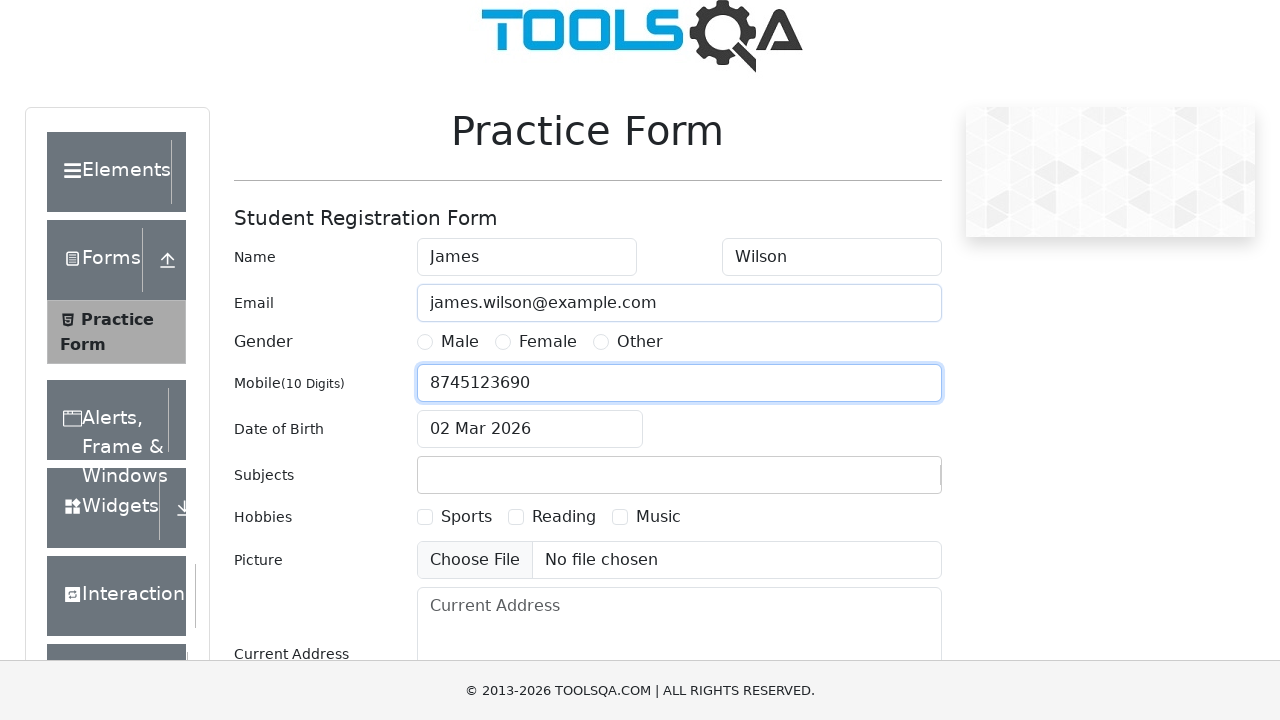

Filled address field with complete address on #currentAddress
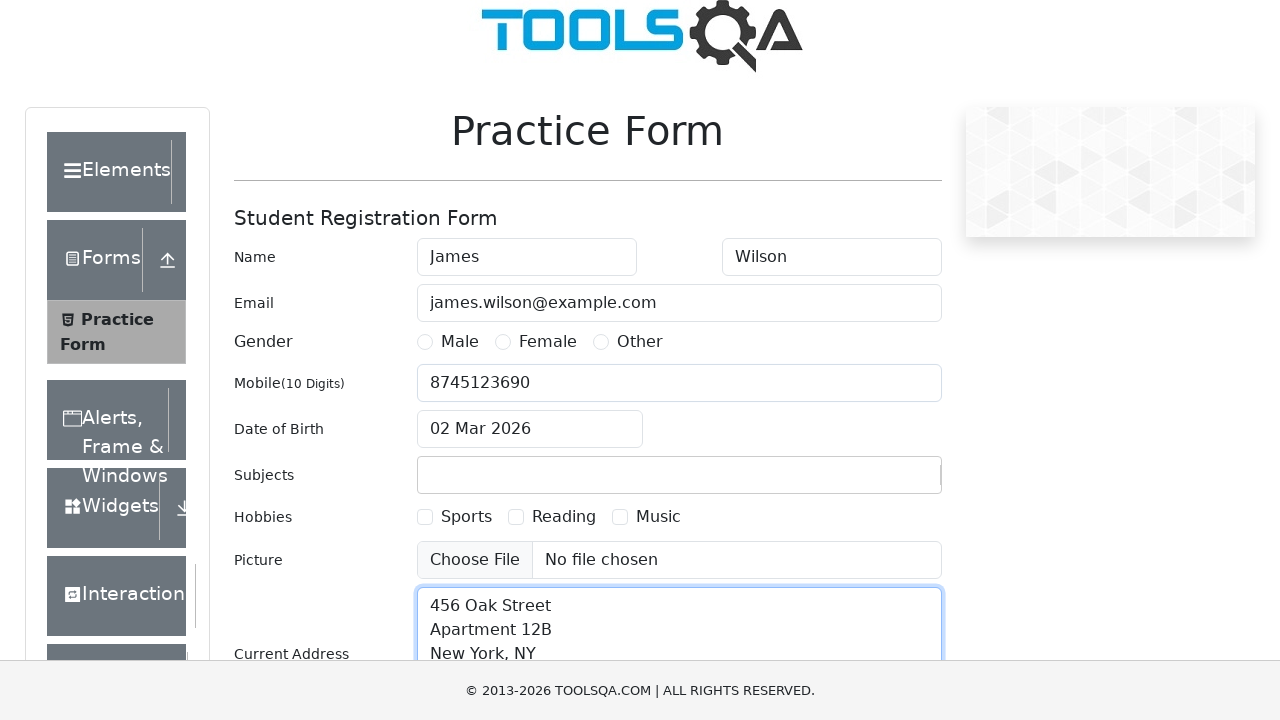

Selected Male gender option at (460, 342) on label[for='gender-radio-1']
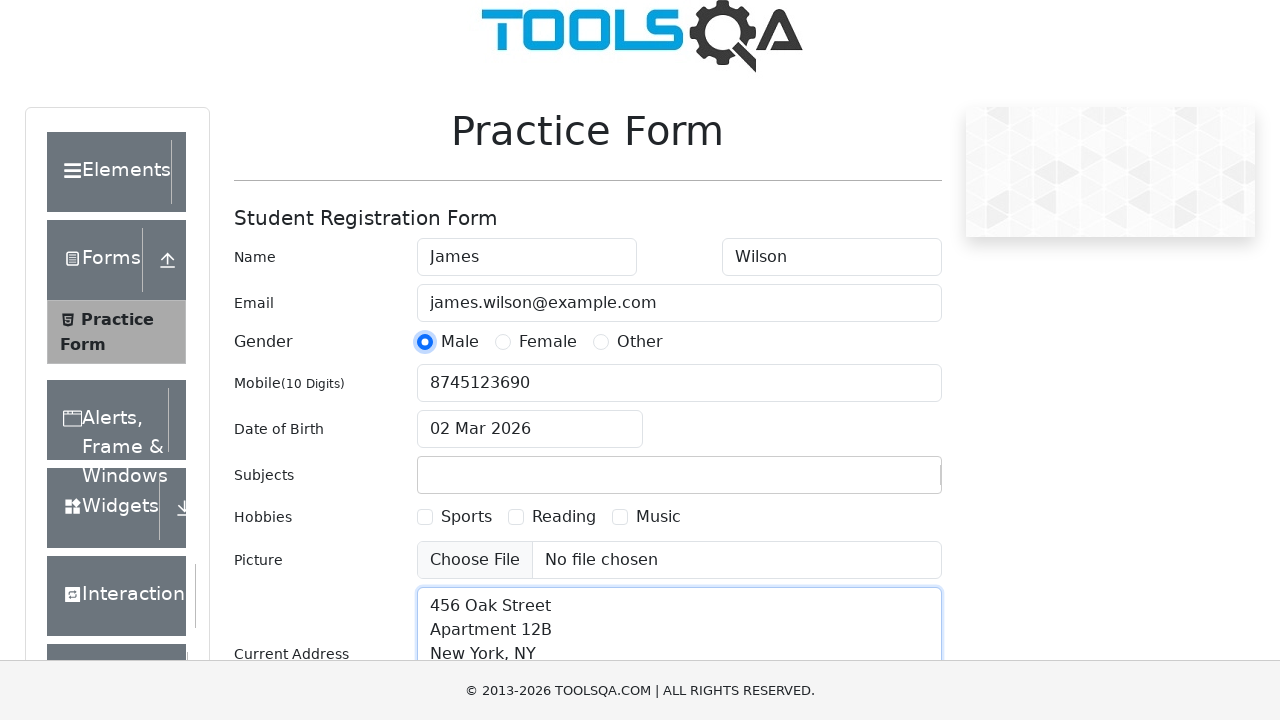

Selected Reading hobby checkbox at (564, 516) on label[for='hobbies-checkbox-2']
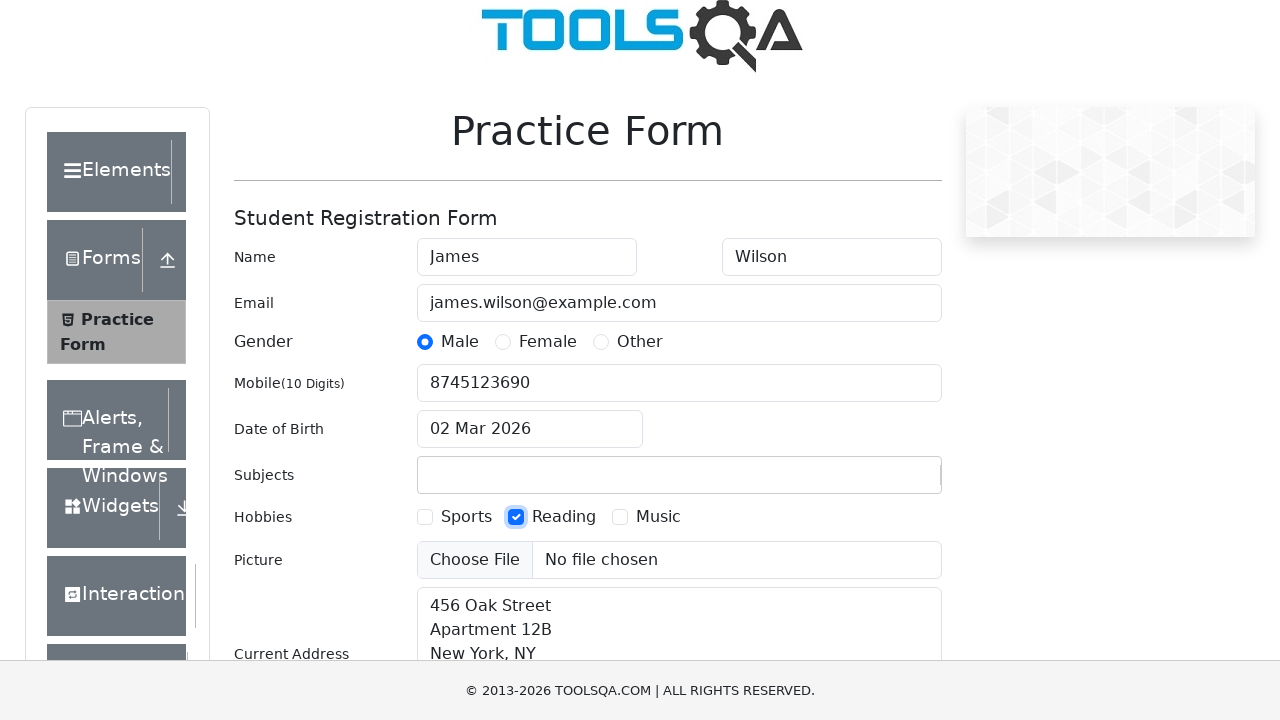

Selected Music hobby checkbox at (658, 516) on label[for='hobbies-checkbox-3']
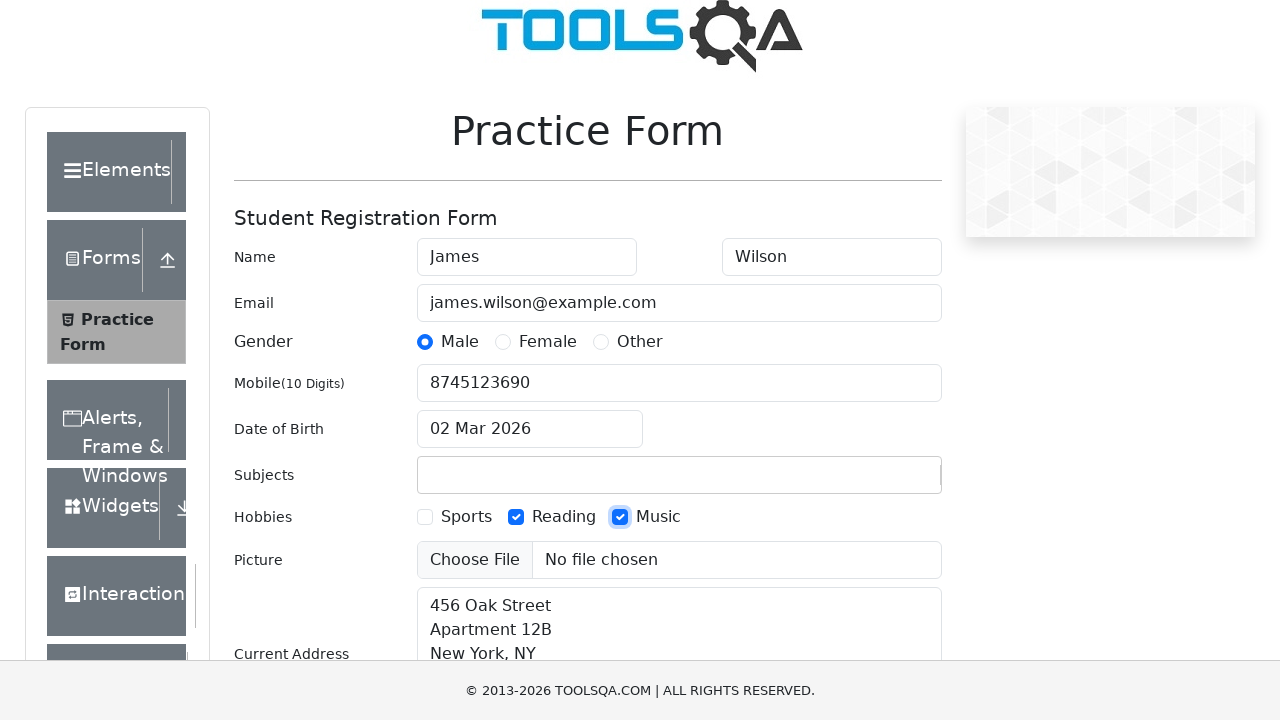

Selected Sports hobby checkbox at (466, 516) on label[for='hobbies-checkbox-1']
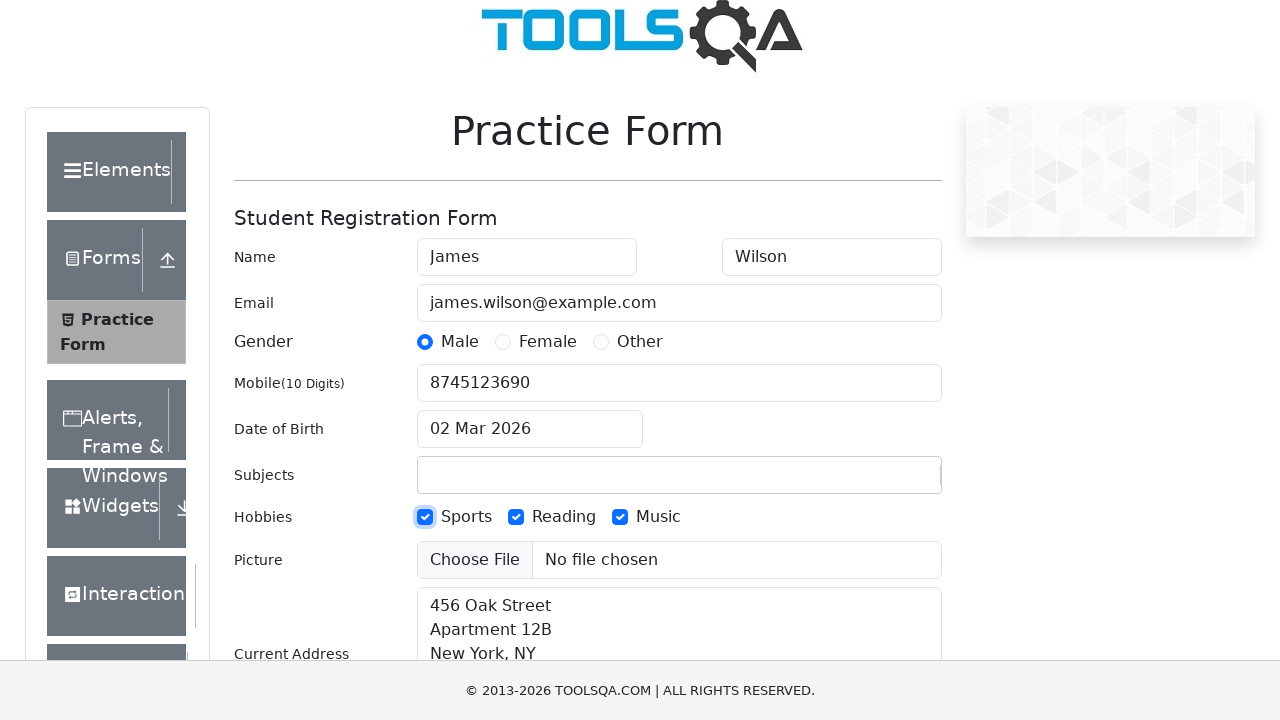

Clicked on subjects input field at (430, 475) on #subjectsInput
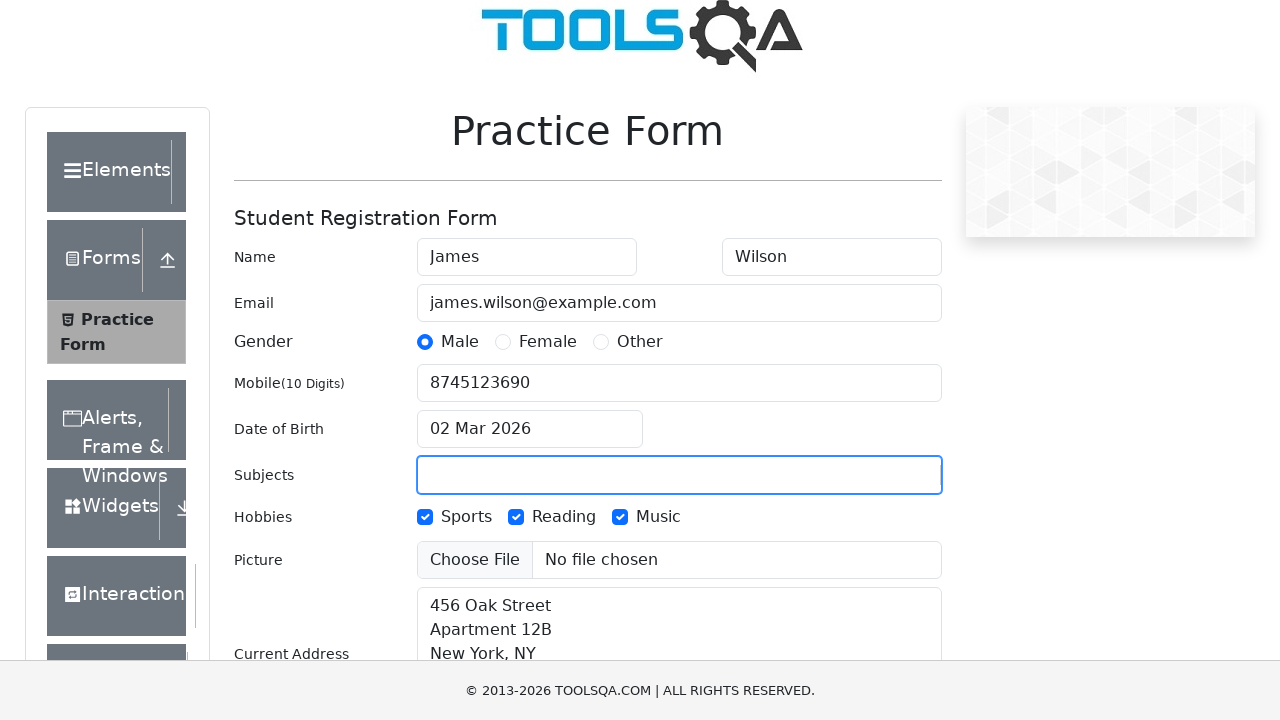

Typed 'Maths' in subjects input on #subjectsInput
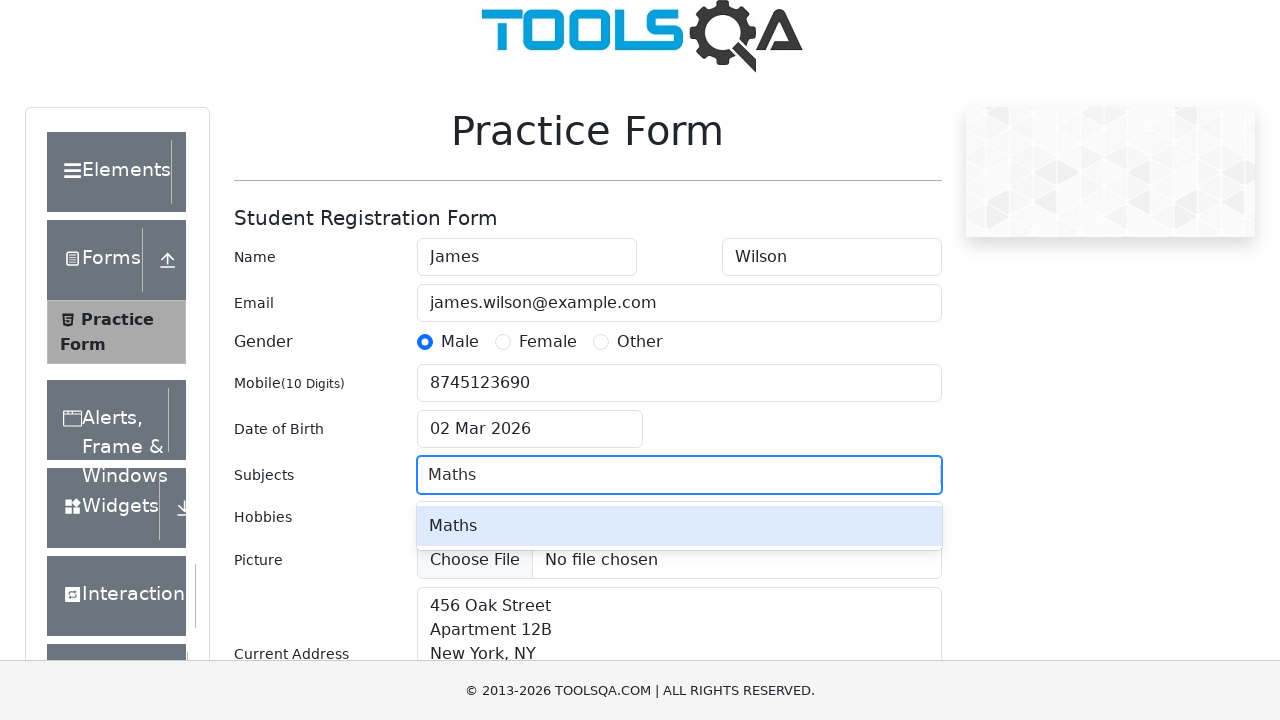

Pressed ArrowDown to navigate autocomplete suggestions
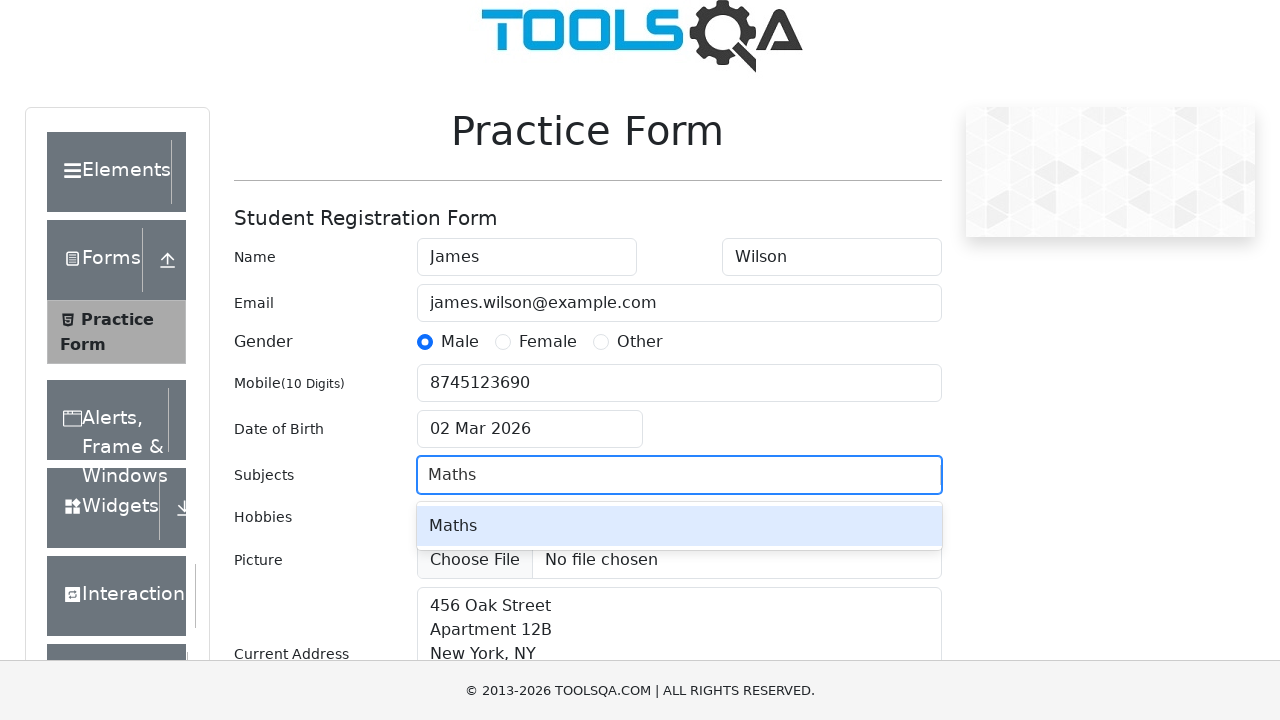

Pressed Enter to select Maths subject
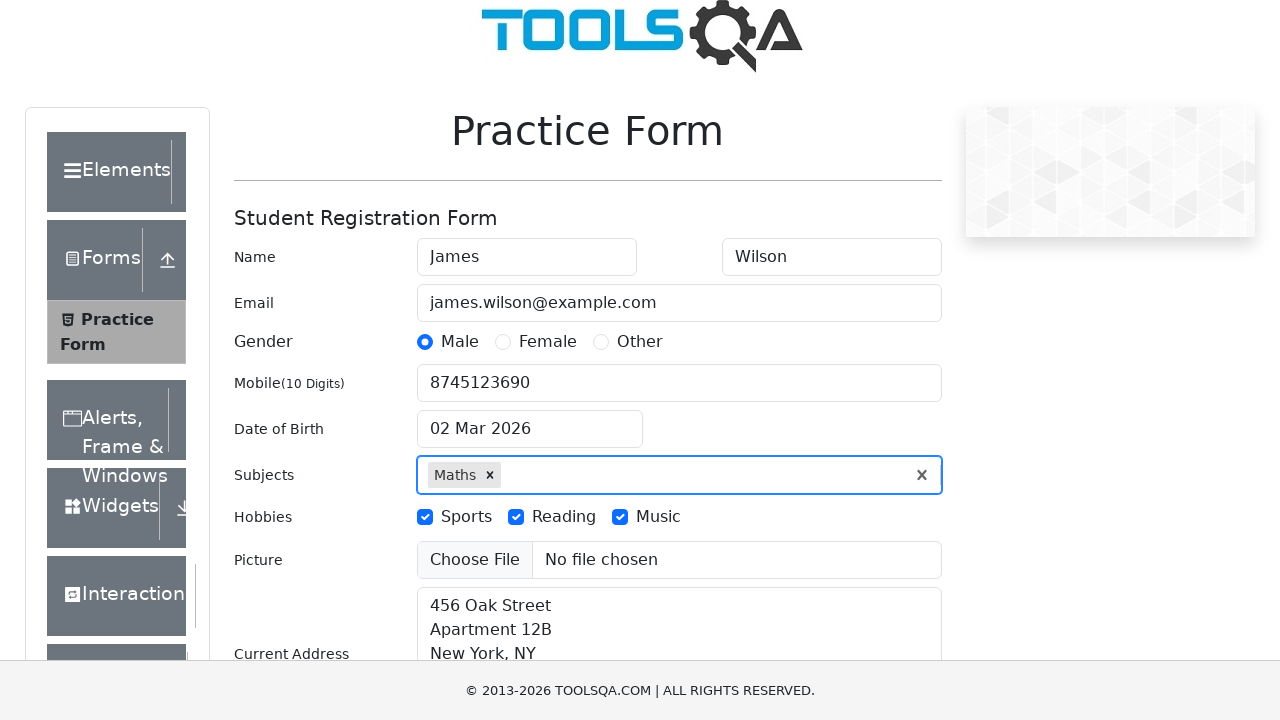

Typed 'Arts' in subjects input on #subjectsInput
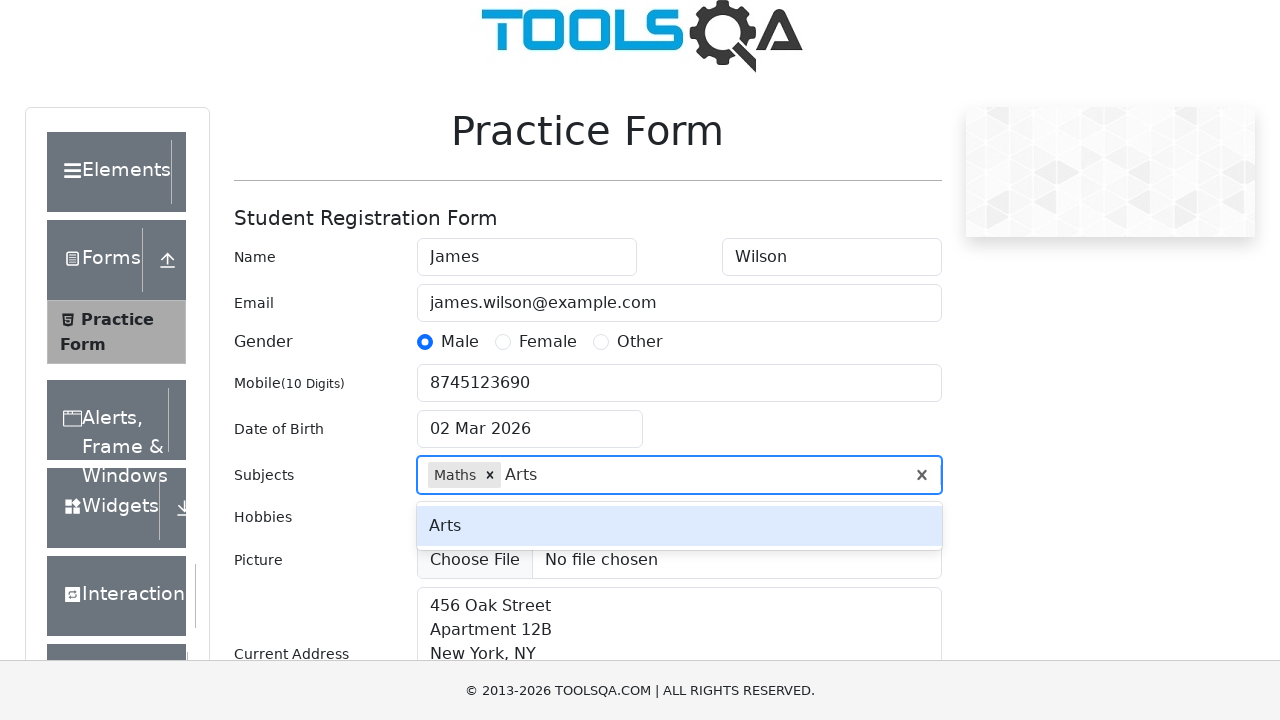

Pressed ArrowDown to navigate autocomplete suggestions
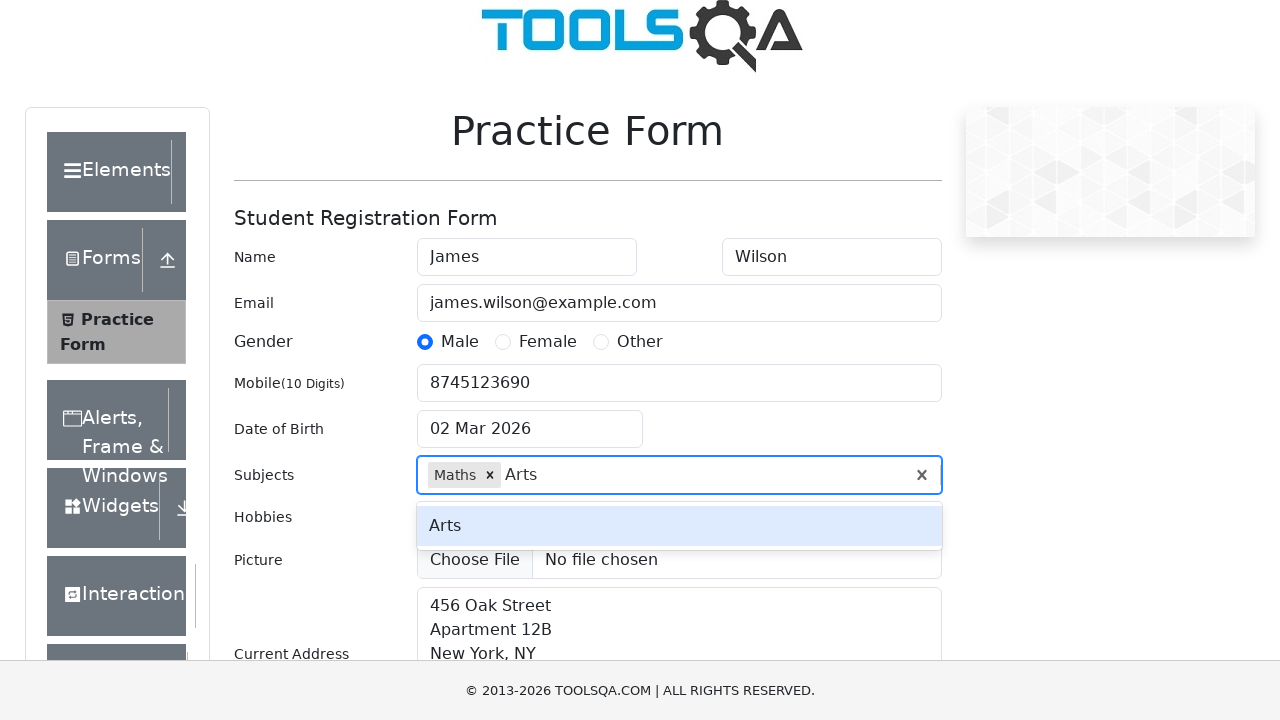

Pressed Enter to select Arts subject
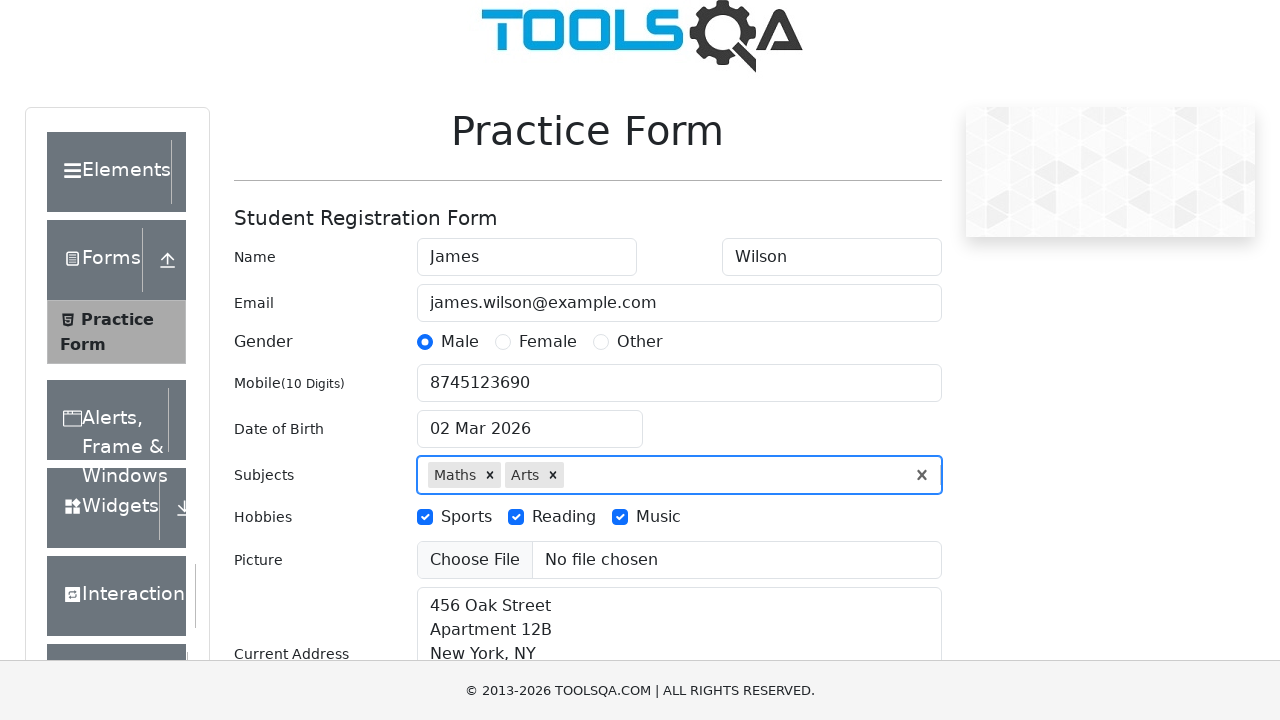

Clicked on date of birth input field at (530, 429) on #dateOfBirthInput
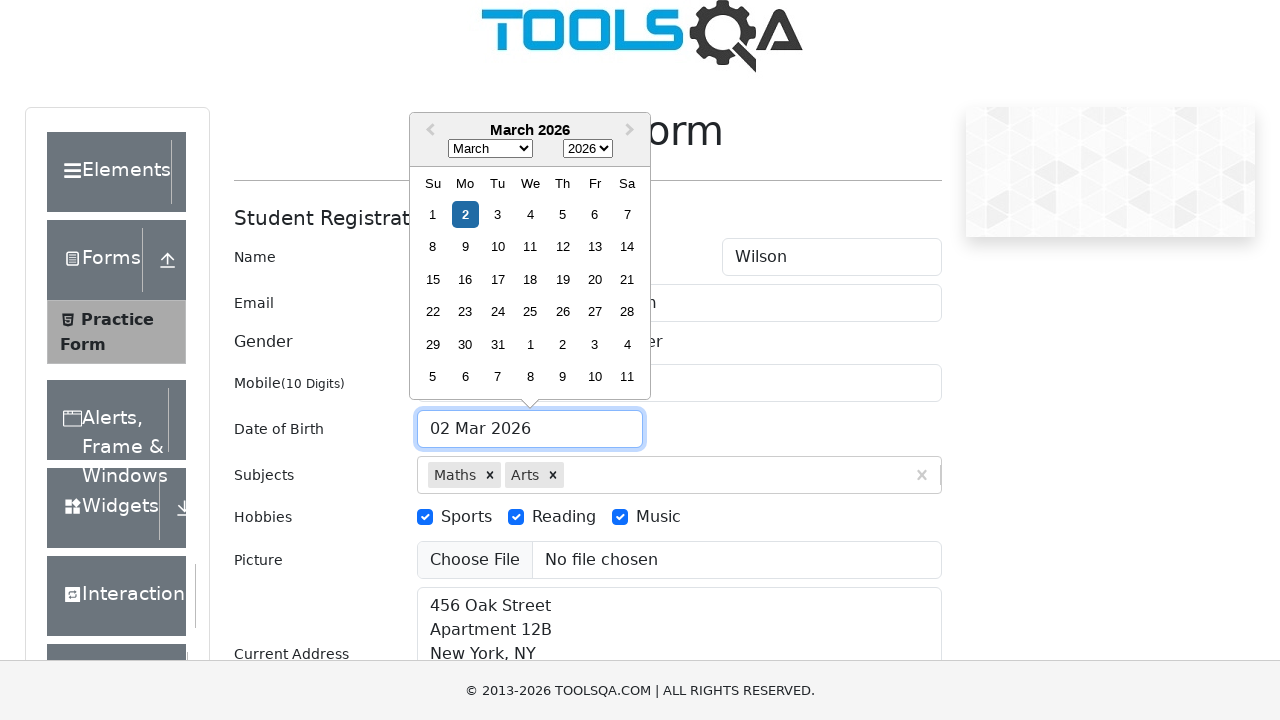

Date picker calendar loaded
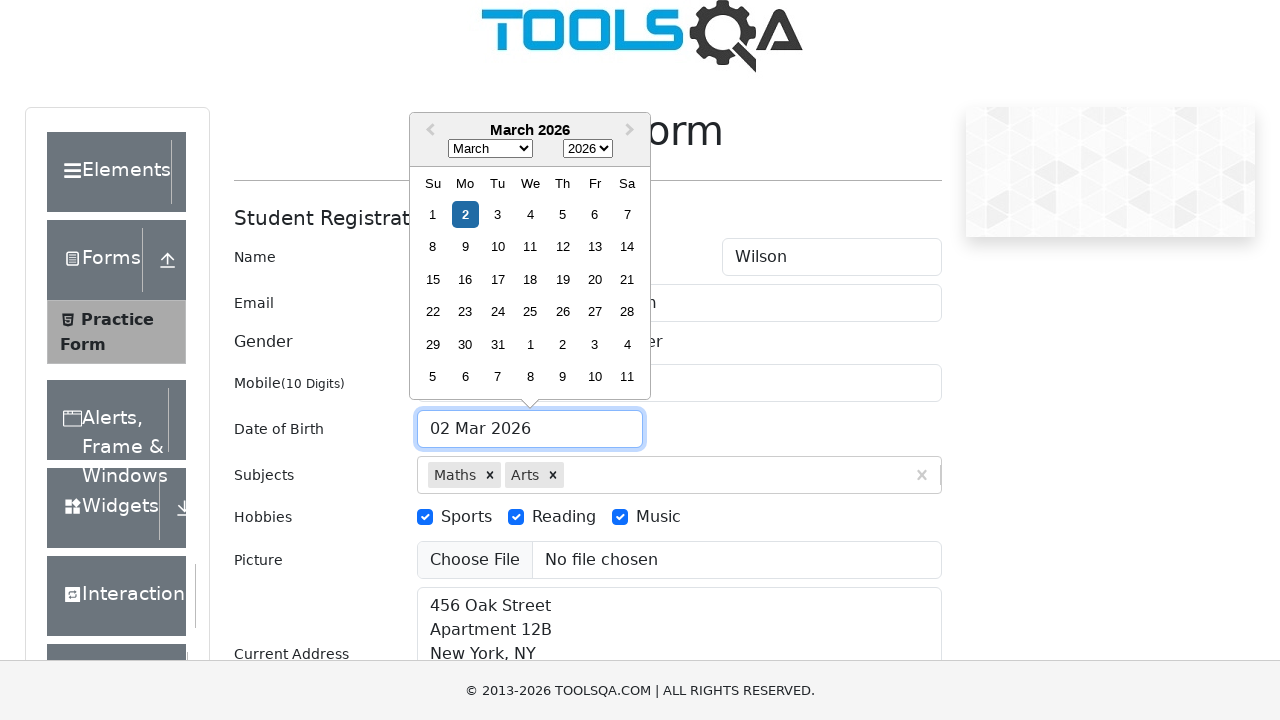

Selected year 1998 from date picker on .react-datepicker__year-select
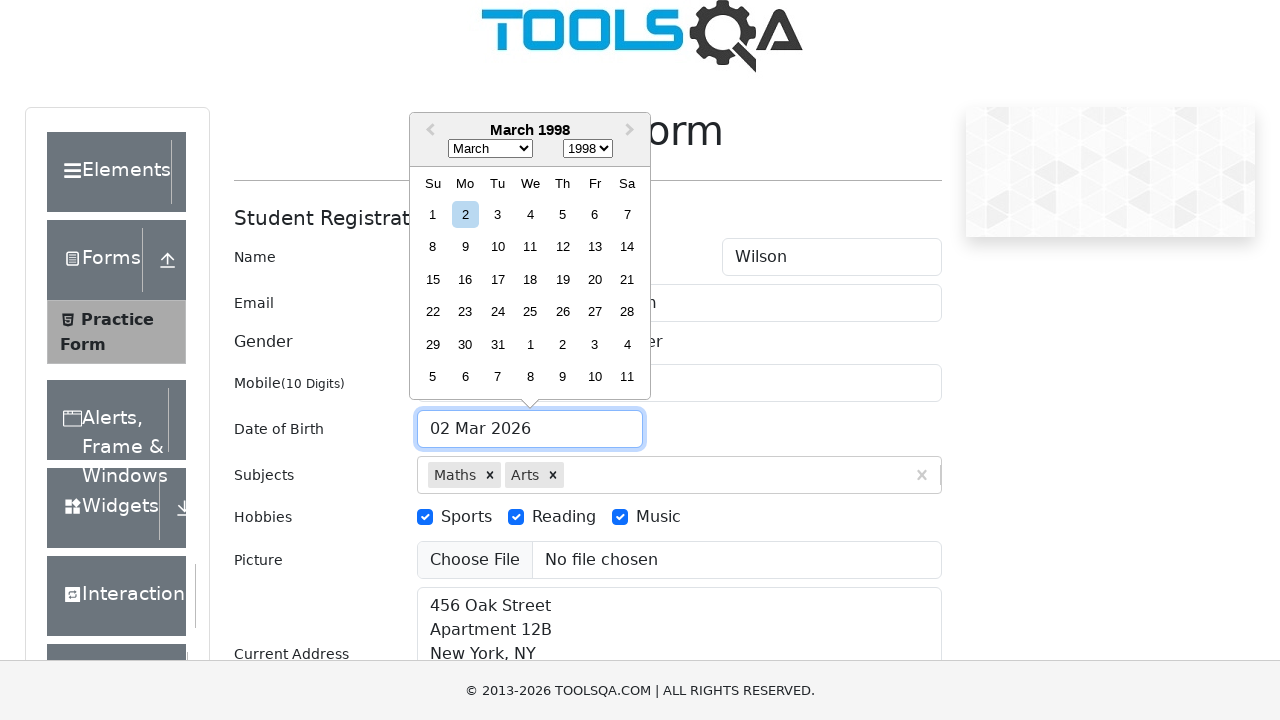

Selected April (month index 3) from date picker on .react-datepicker__month-select
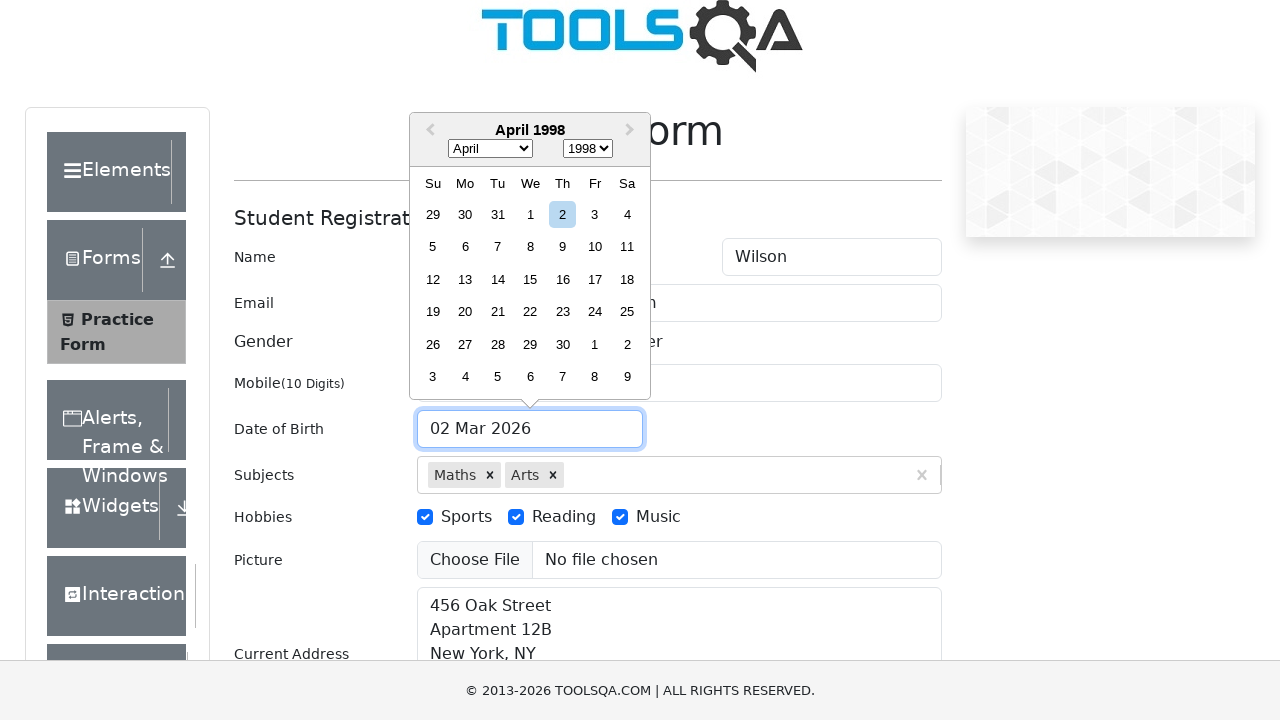

Selected day 4 from date picker calendar at (627, 214) on .react-datepicker__day--004:not(.react-datepicker__day--outside-month)
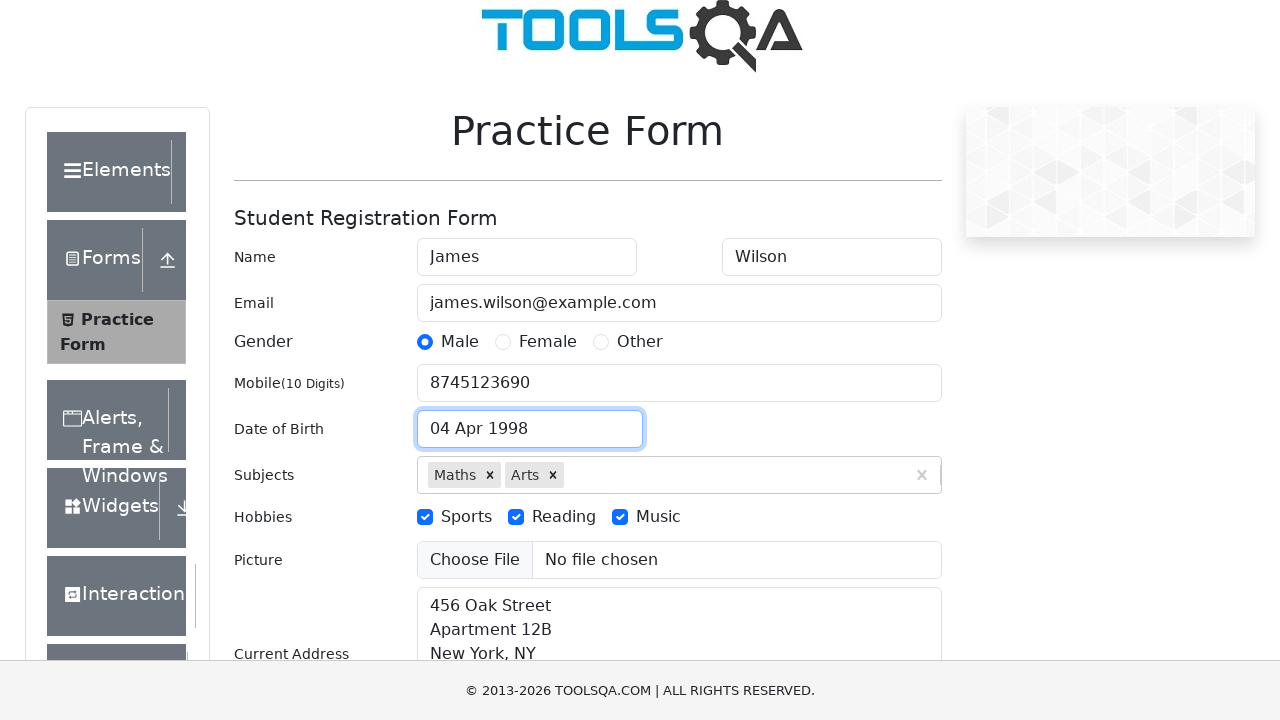

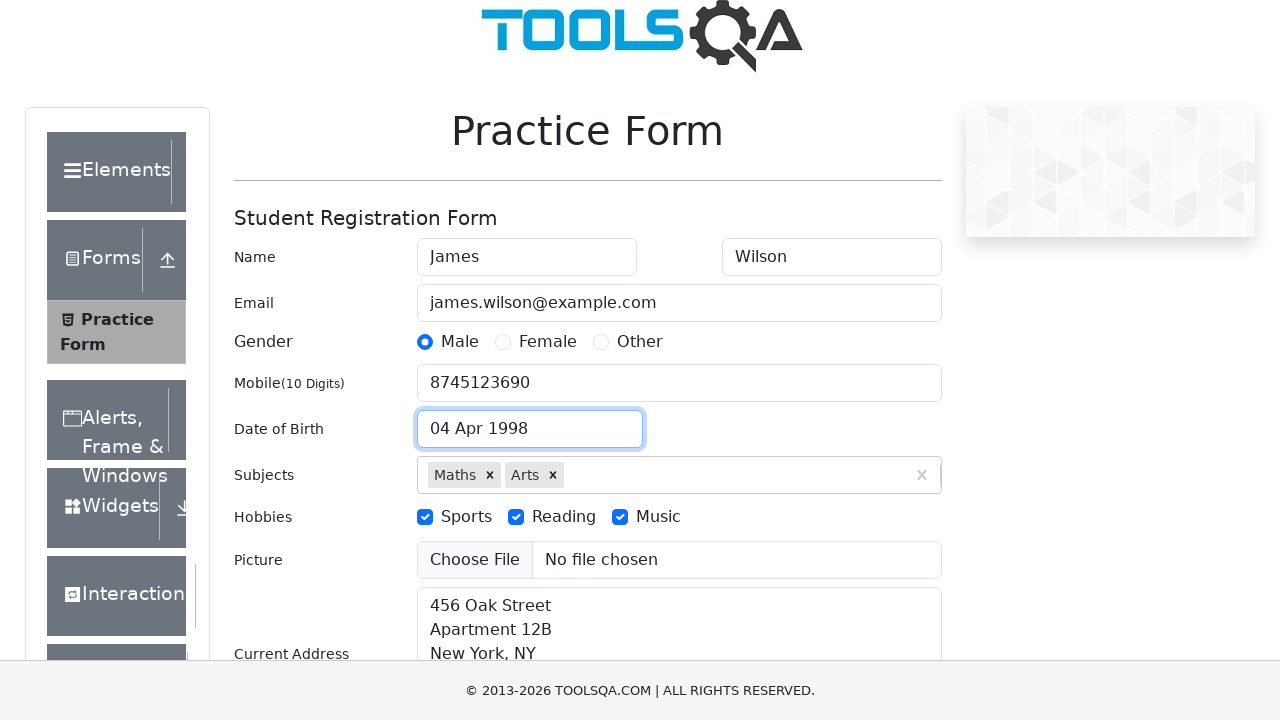